Tests file upload functionality by selecting a file and clicking upload button, then verifying the success message

Starting URL: https://the-internet.herokuapp.com/upload

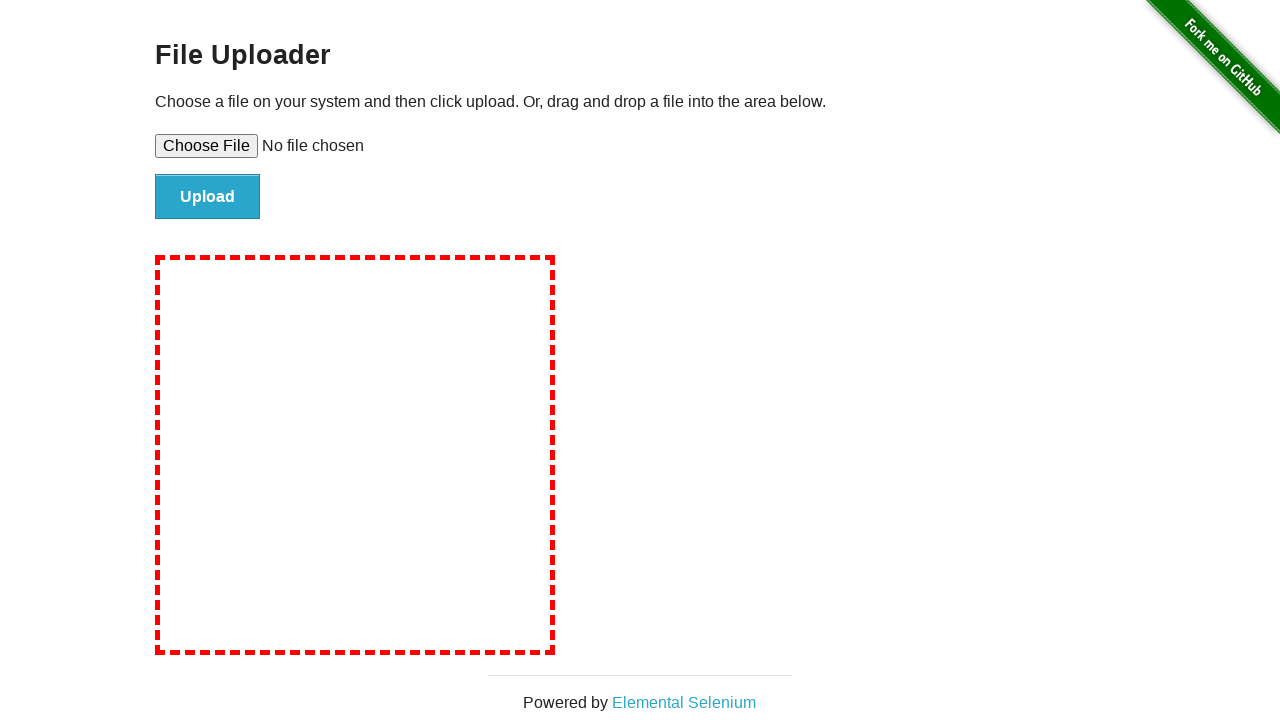

Selected temporary test file for upload
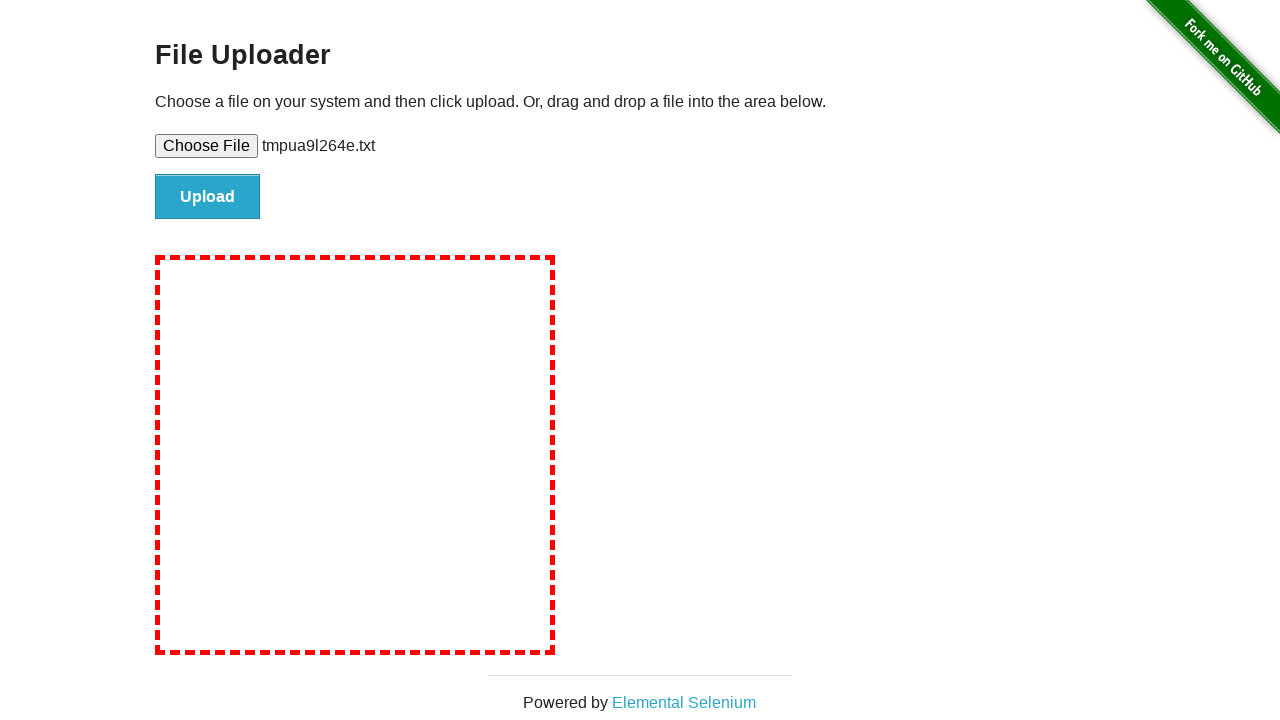

Clicked upload button to submit file at (208, 197) on input#file-submit
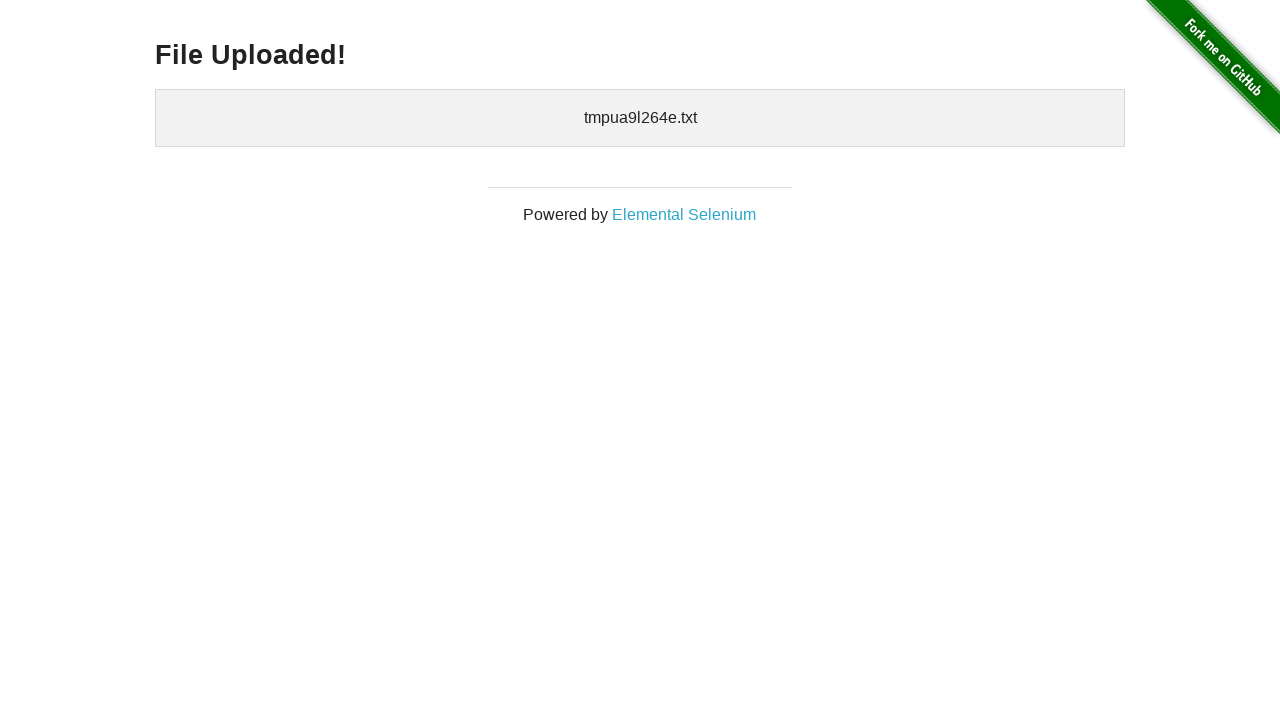

File upload success message appeared
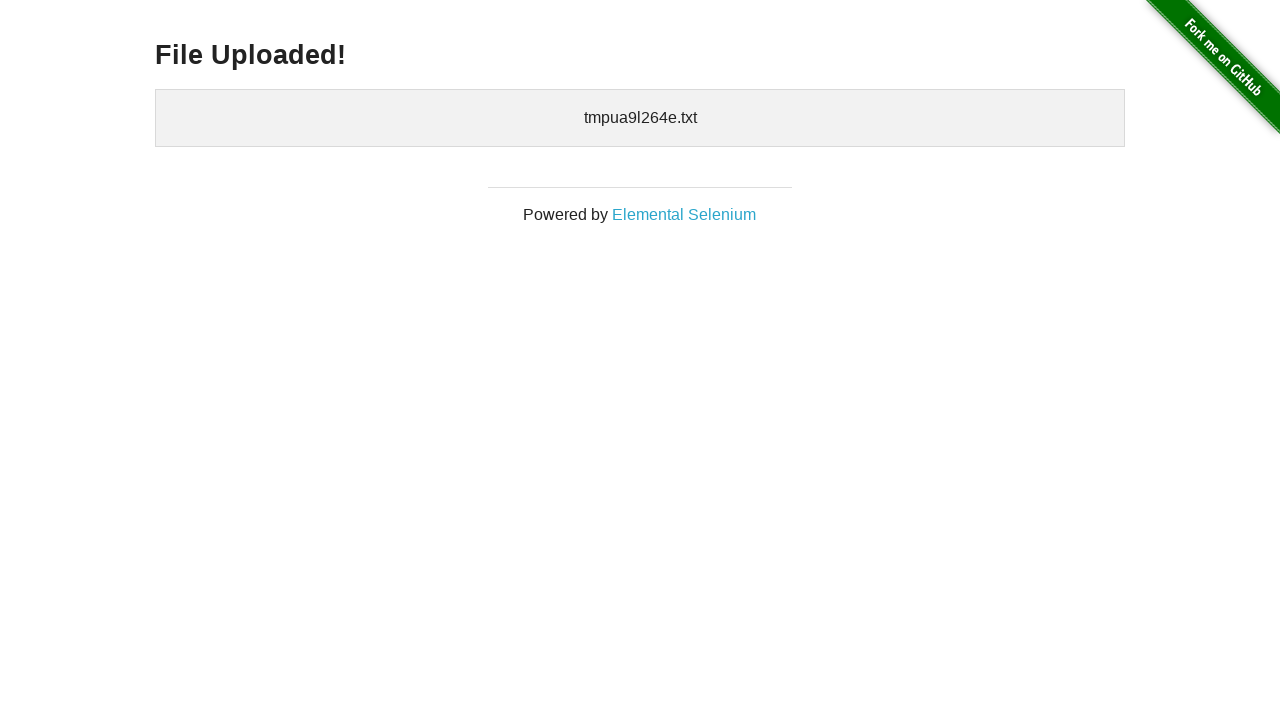

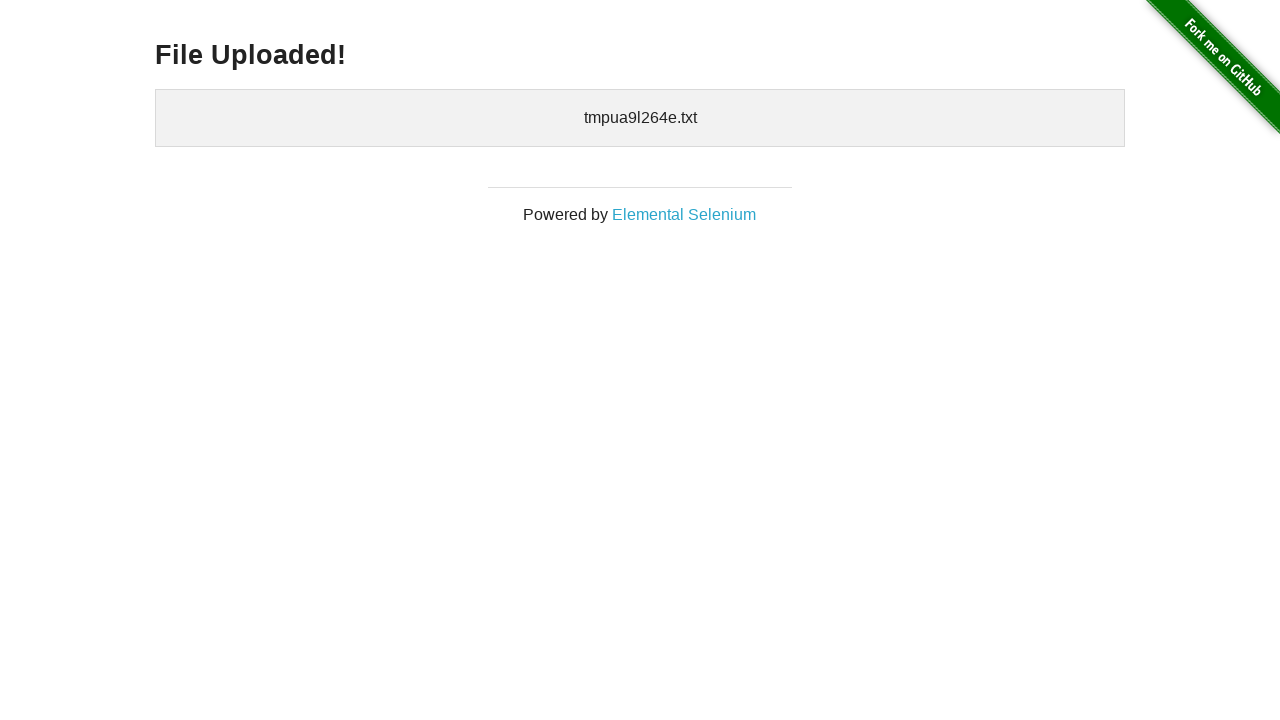